Tests responsive layout by changing viewport sizes at different breakpoints

Starting URL: https://group-project-three.vercel.app/

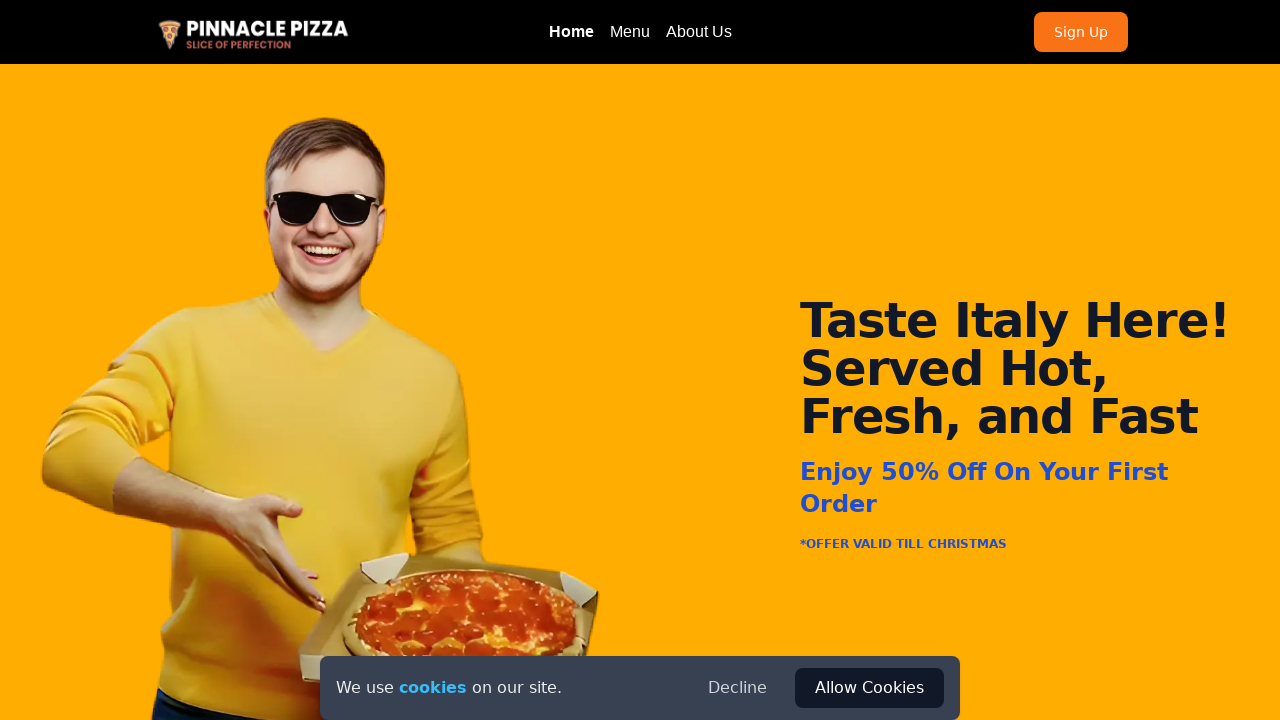

Set viewport to 800x600 (small breakpoint)
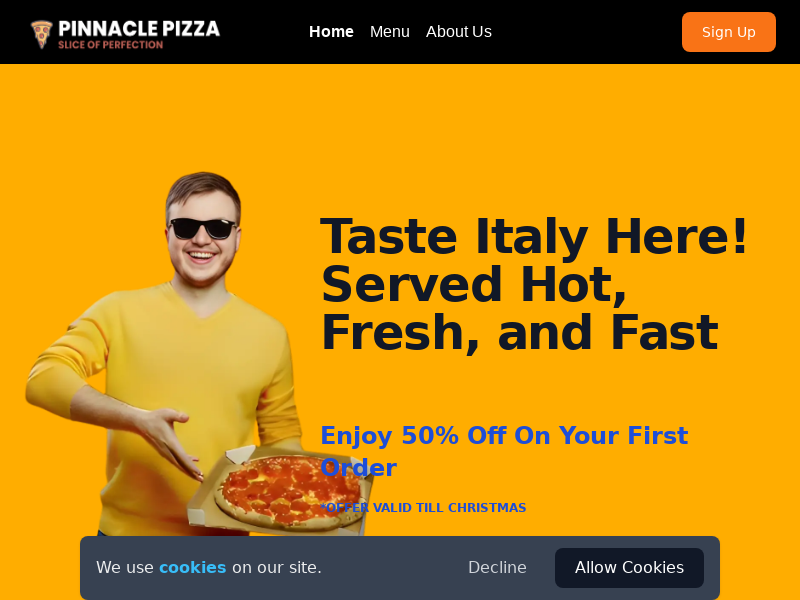

Waited 500ms for layout to adjust at small breakpoint
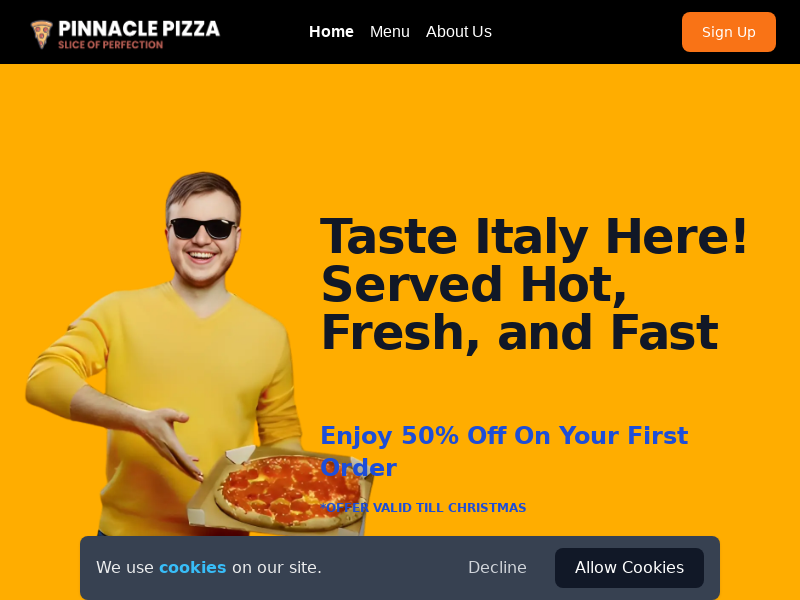

Set viewport to 1200x800 (large breakpoint)
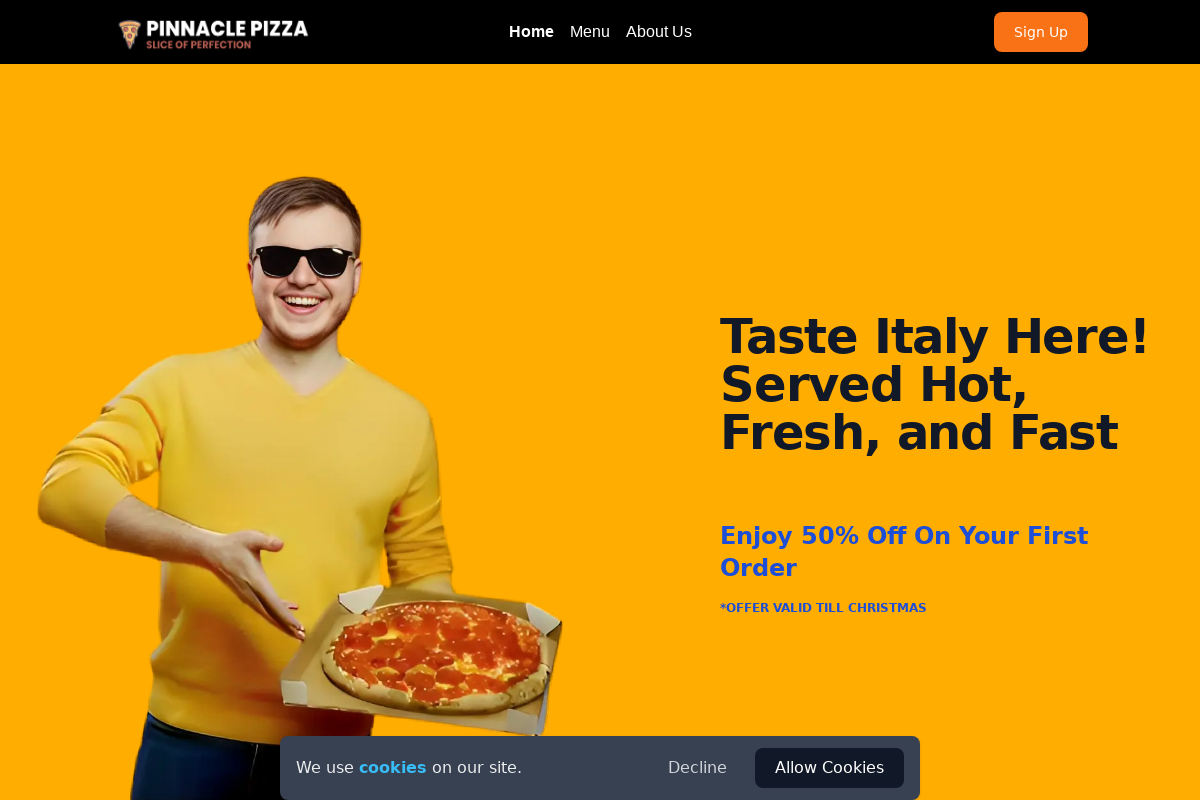

Waited 500ms for layout to adjust at large breakpoint
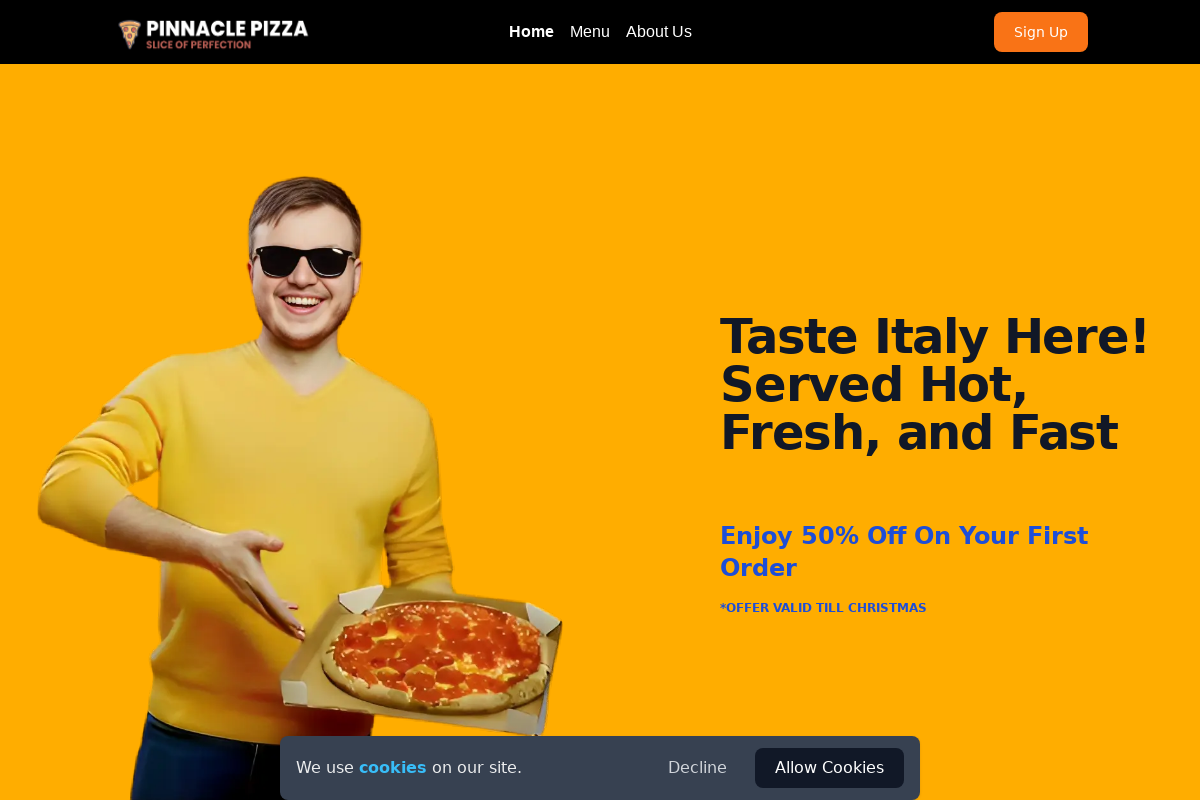

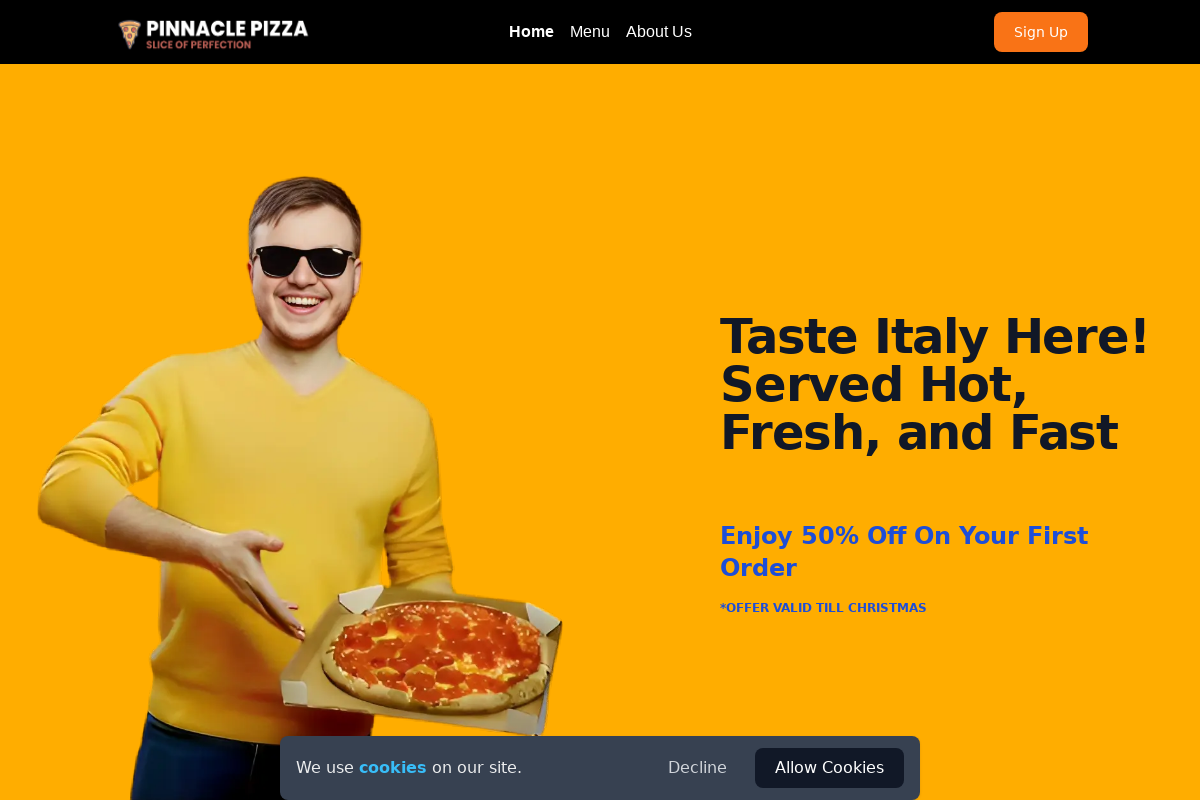